Tests dynamic properties on a demo page by waiting for buttons to become visible and clickable after a delay

Starting URL: https://demoqa.com/dynamic-properties

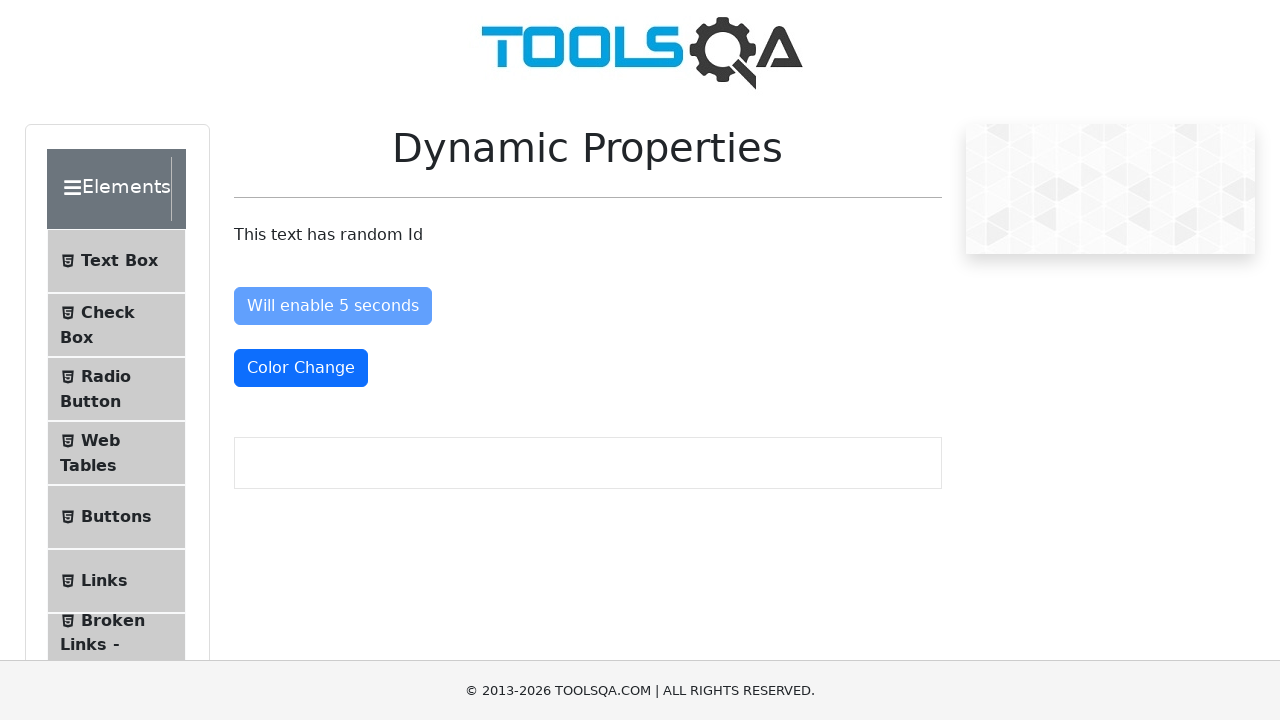

Waited for 'Visible After 5 Seconds' button to become visible
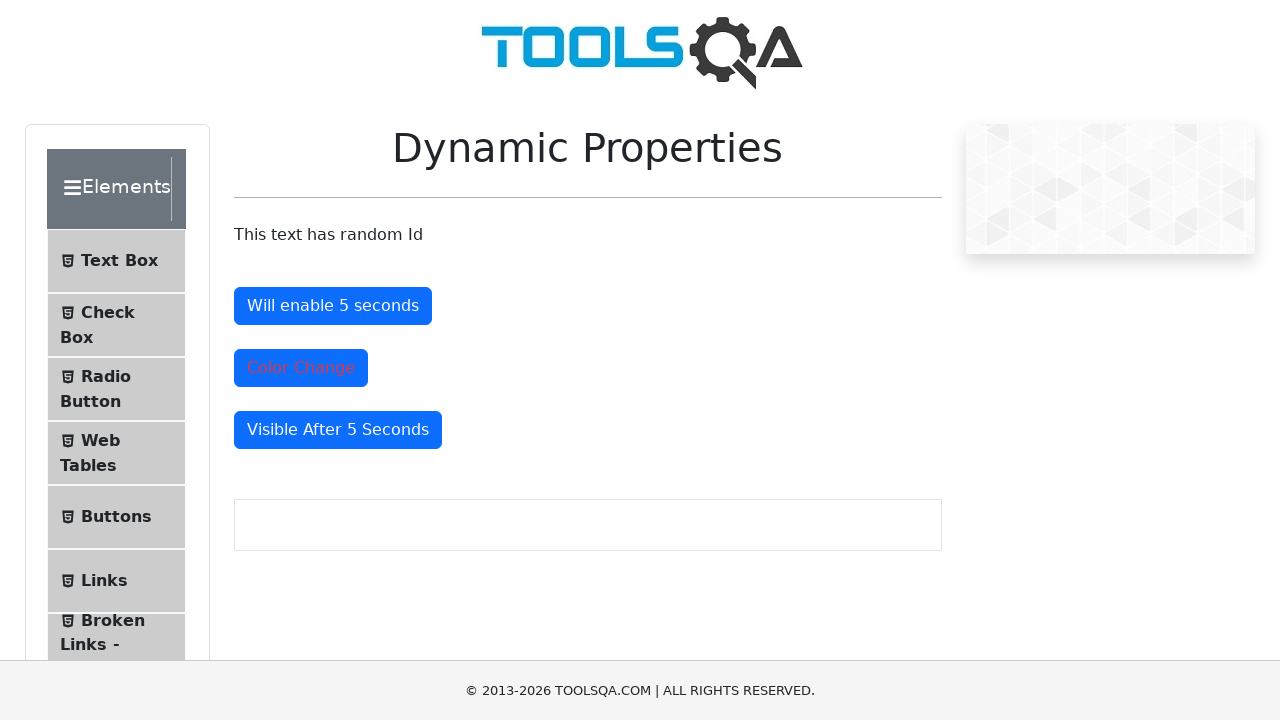

Clicked the 'Visible After 5 Seconds' button at (338, 430) on #visibleAfter
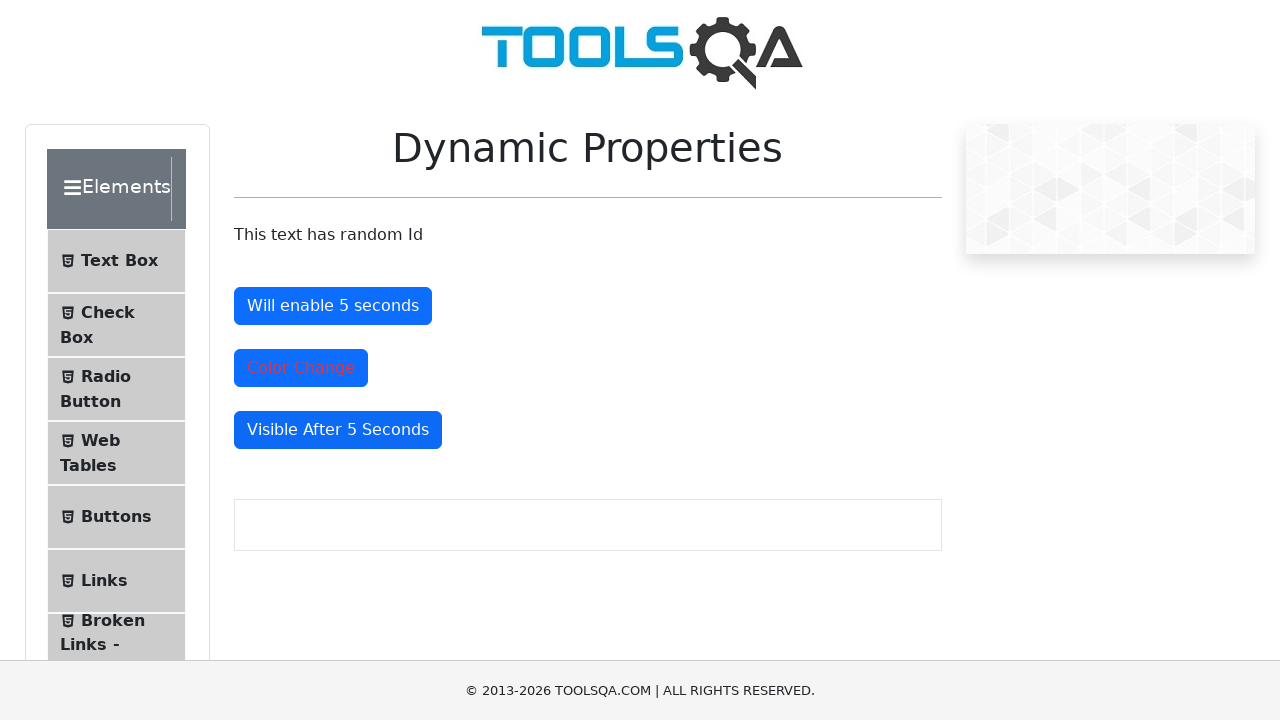

Reloaded the page to reset dynamic elements
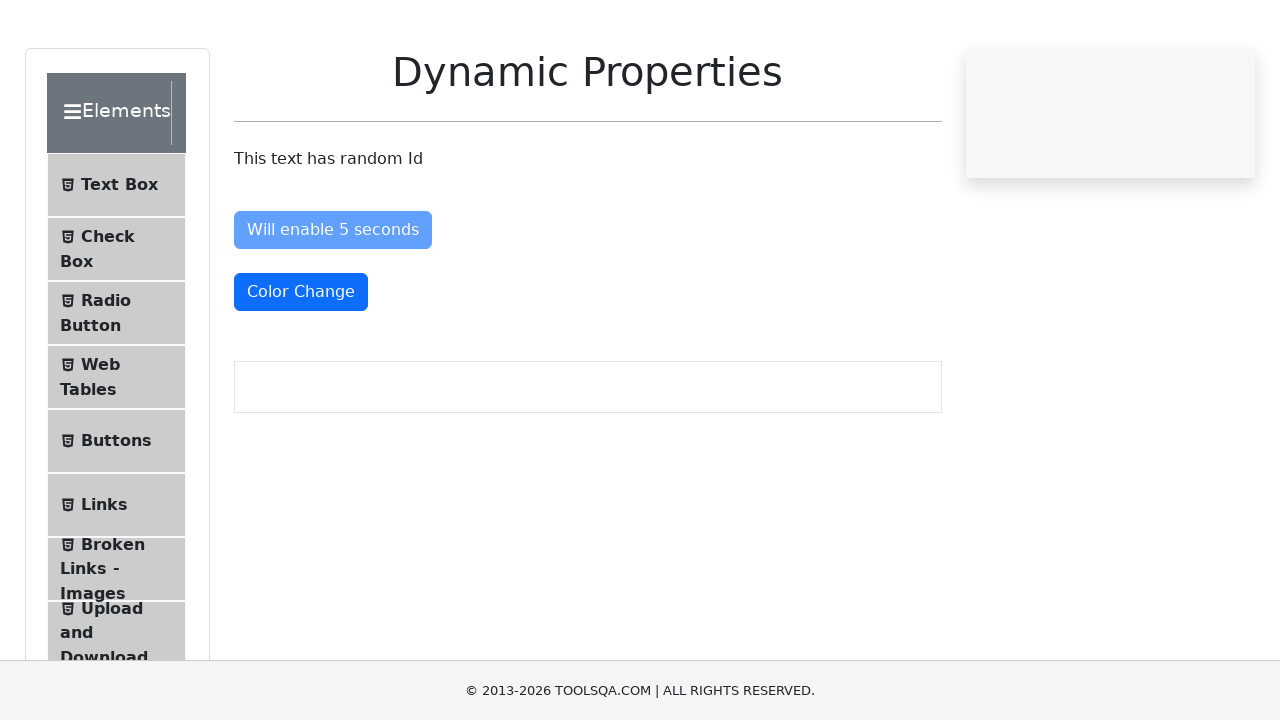

Waited for 'Visible After 5 Seconds' button to become visible again
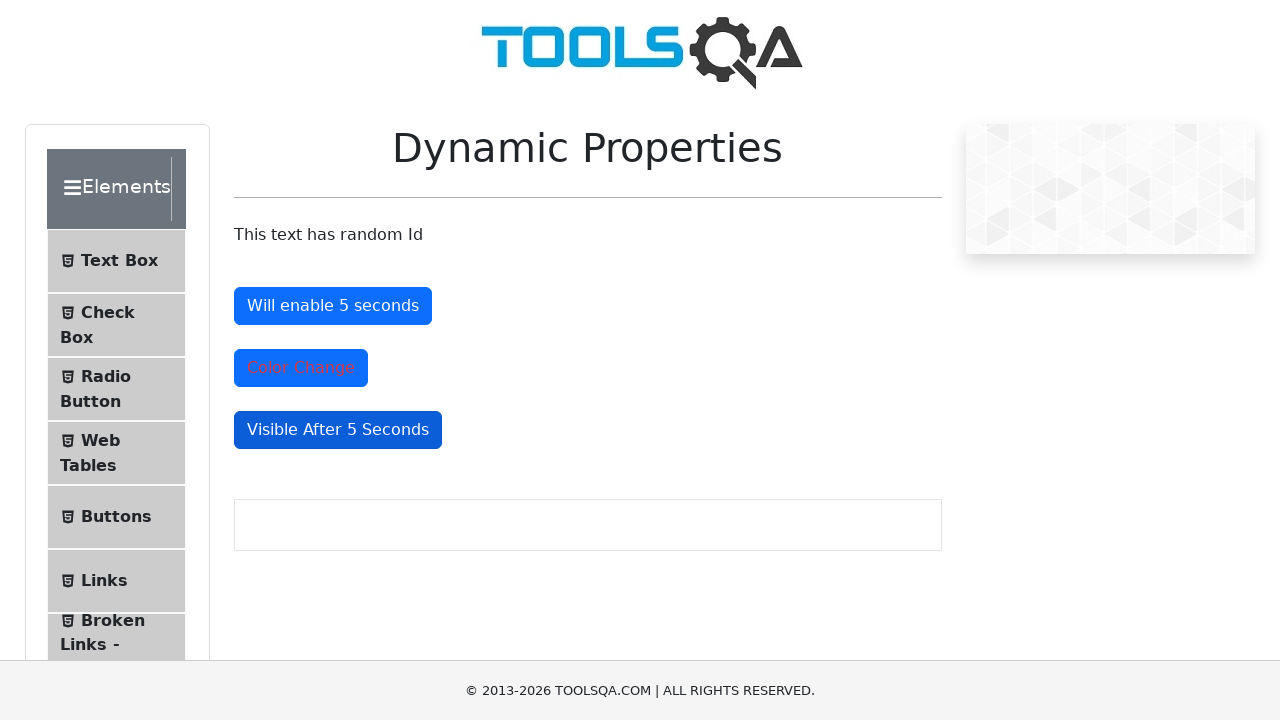

Clicked the 'Visible After 5 Seconds' button again at (338, 430) on #visibleAfter
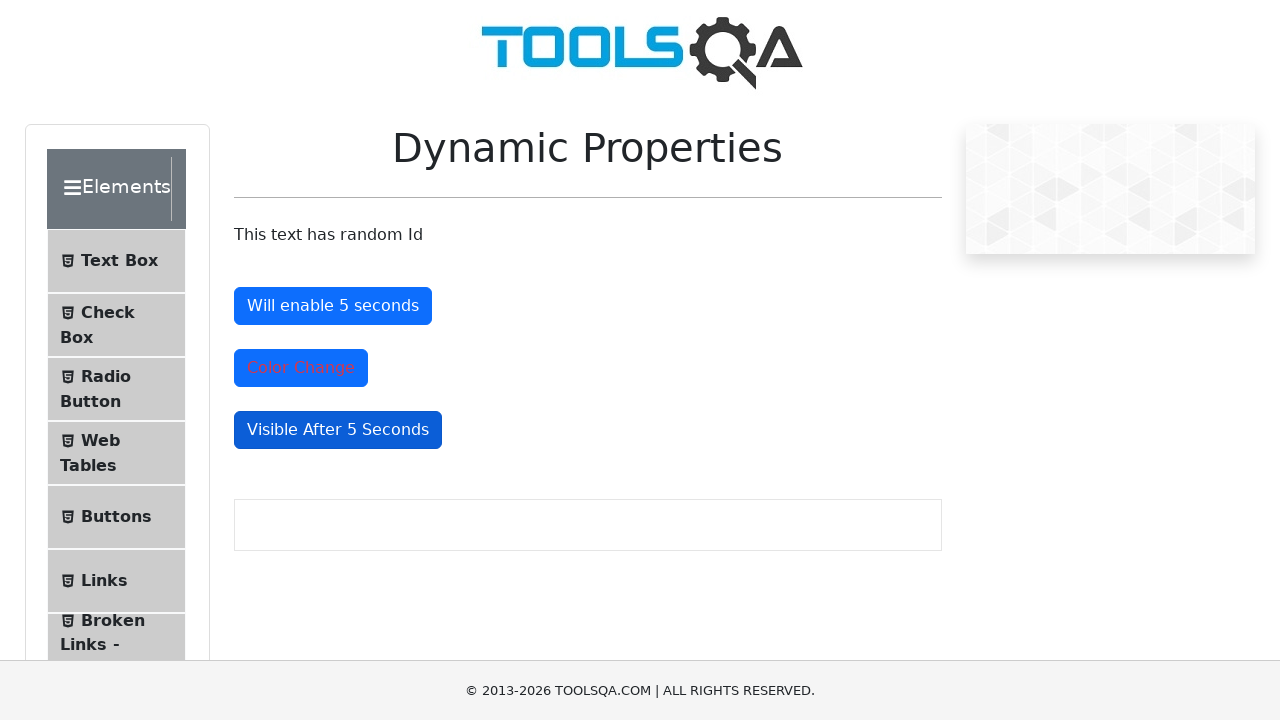

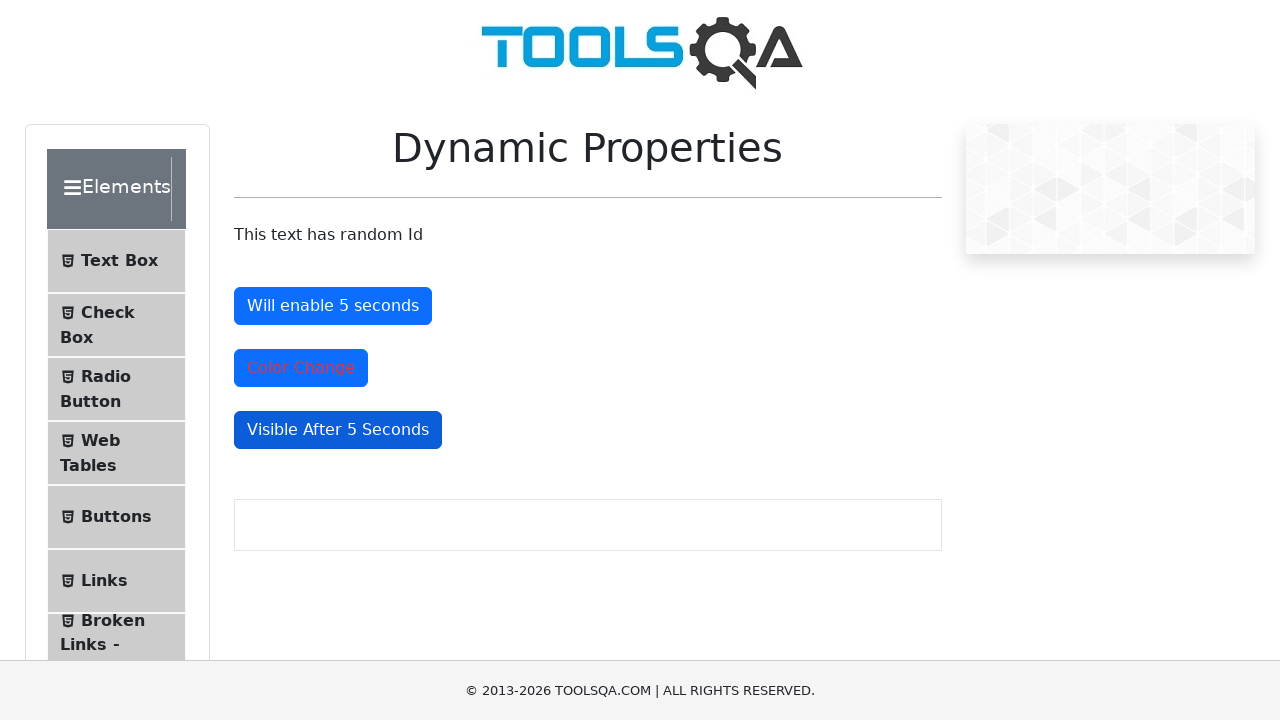